Tests handling of different JavaScript alert types (accept, confirm, prompt) by clicking buttons that trigger alerts, then accepting, dismissing, or entering text into them.

Starting URL: https://letcode.in/alert

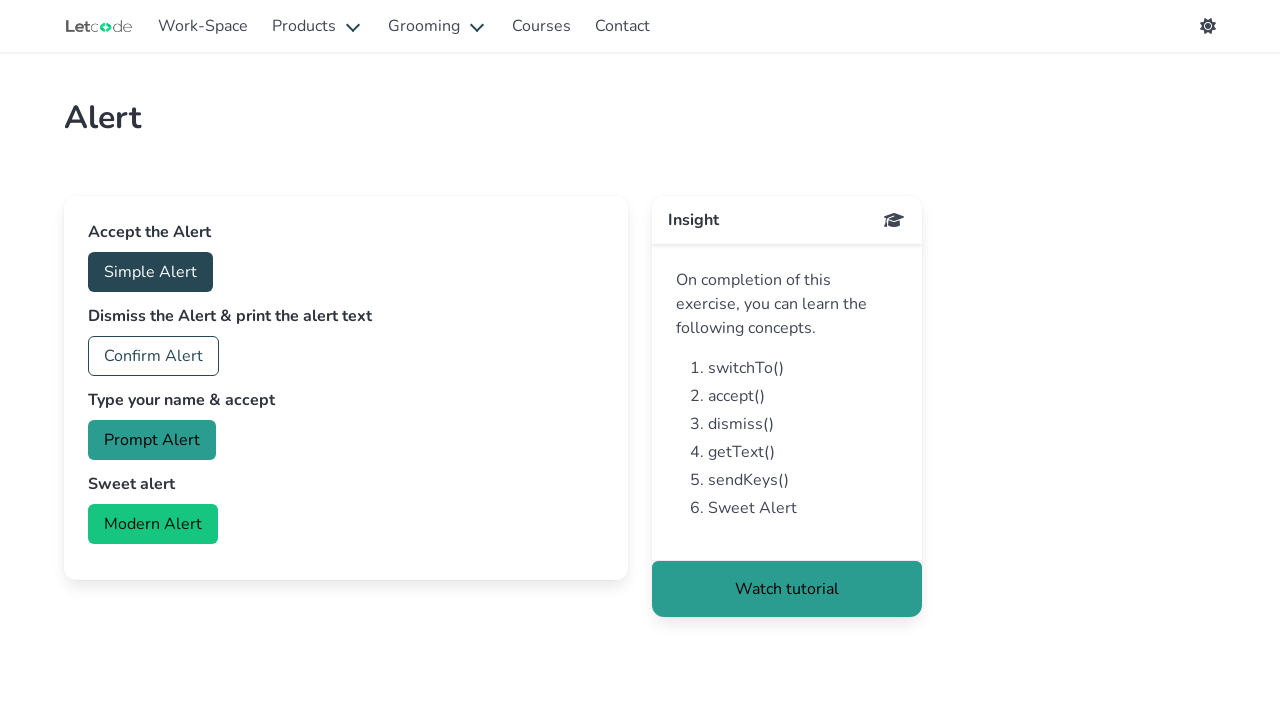

Clicked button to trigger simple accept alert at (150, 272) on #accept
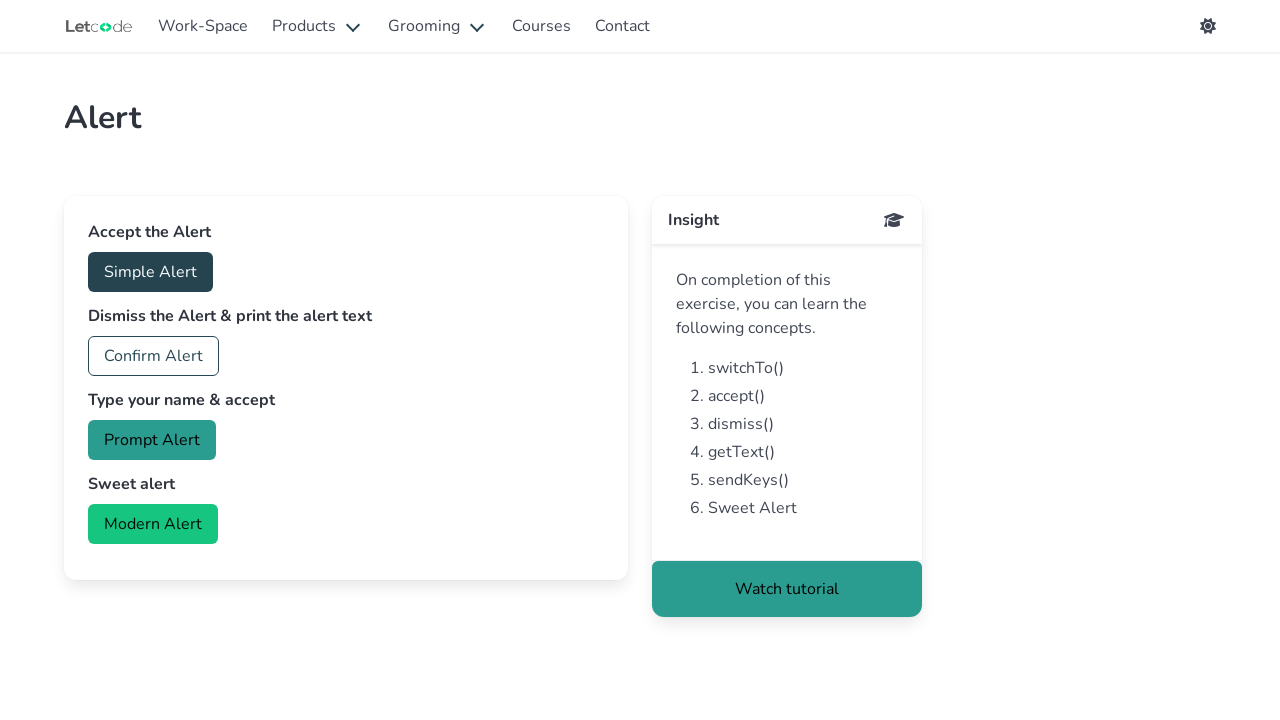

Set up dialog listener to accept alerts
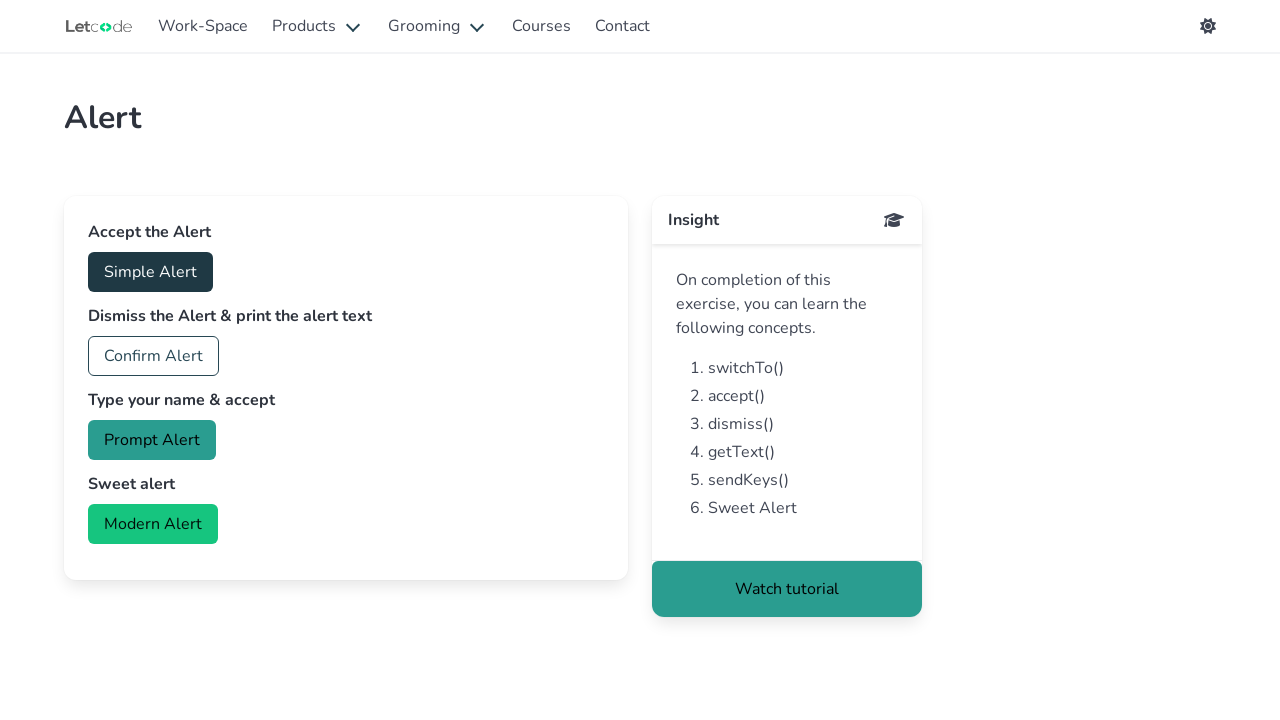

Clicked accept button and handled simple alert by accepting it at (150, 272) on #accept
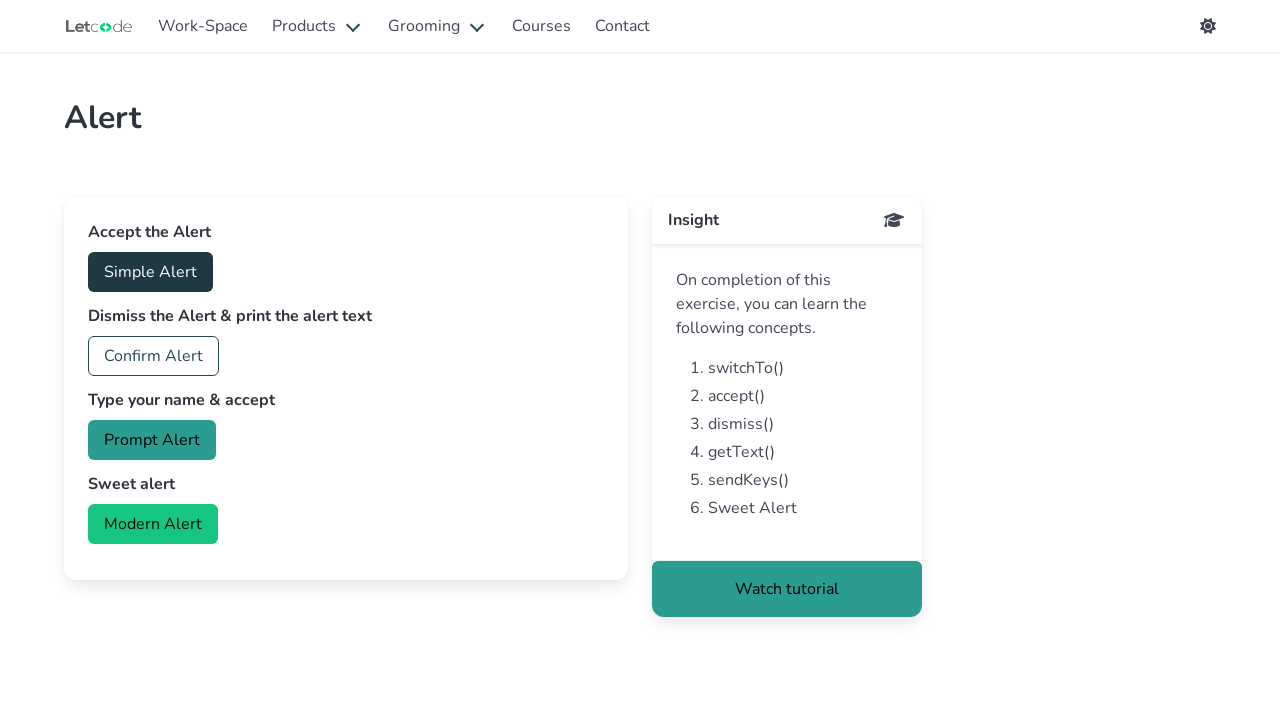

Set up dialog listener to dismiss confirm alerts
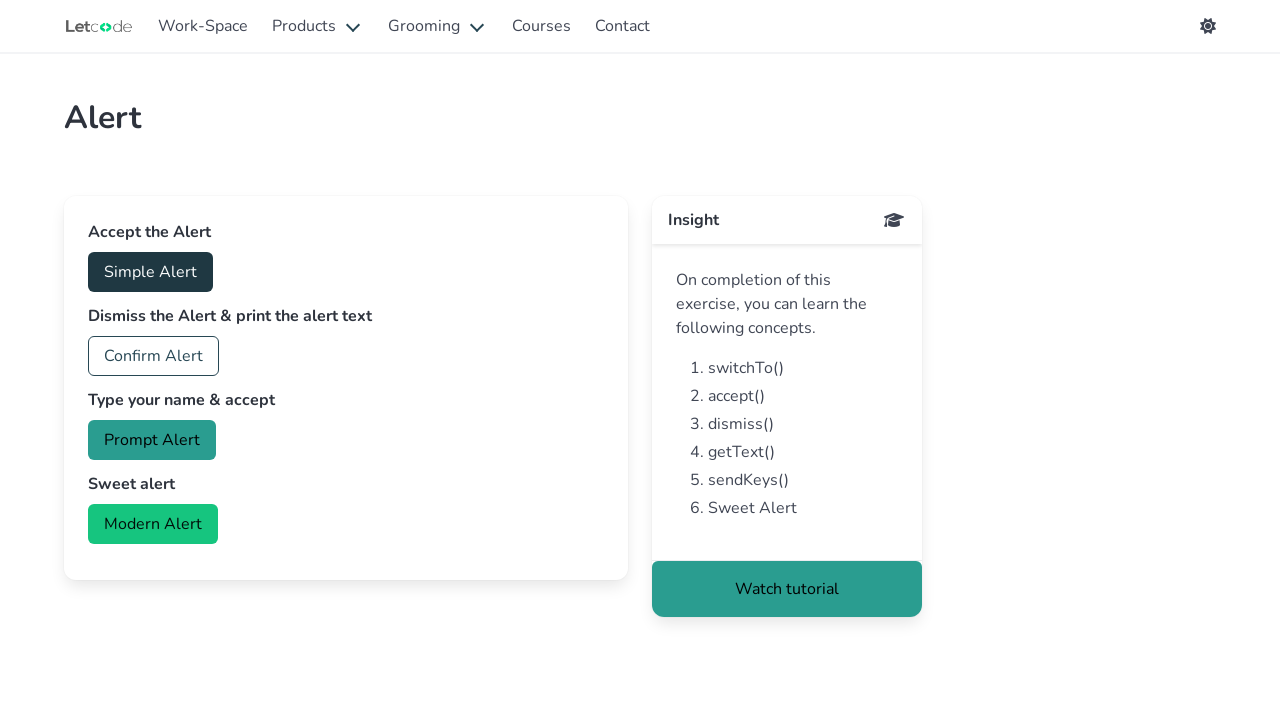

Clicked confirm button and dismissed the confirm alert at (154, 356) on #confirm
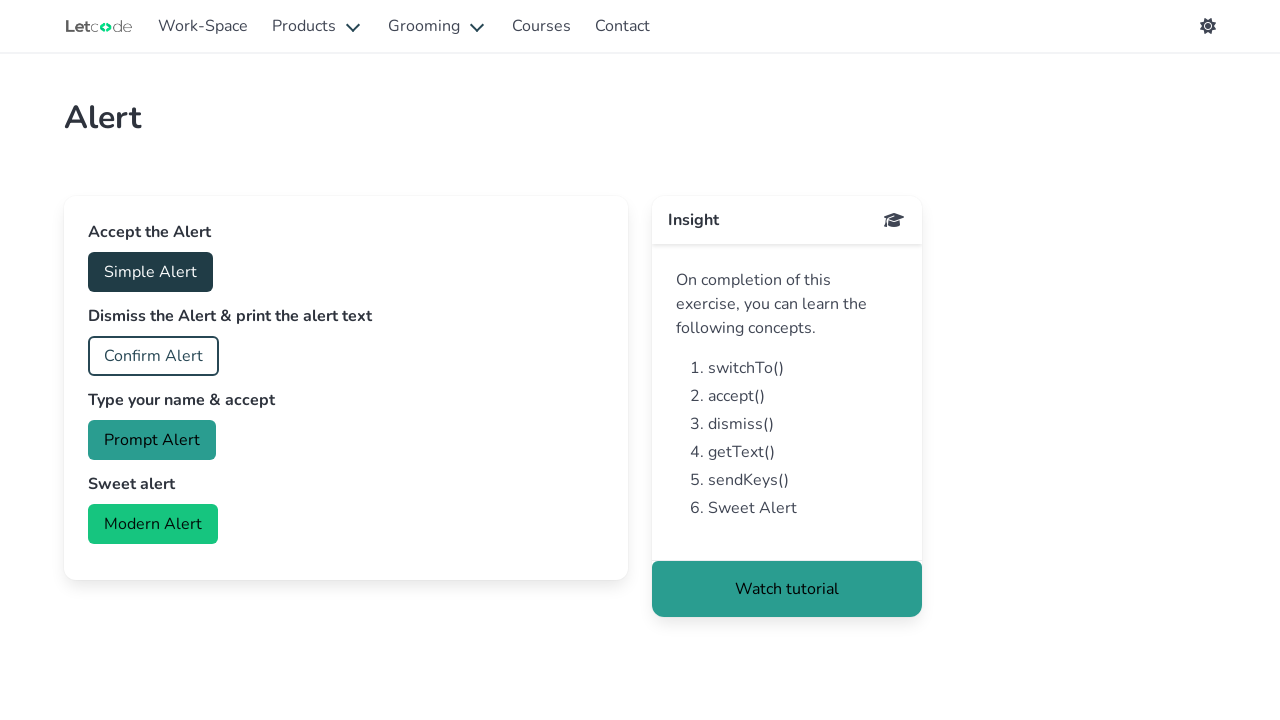

Set up dialog listener to accept prompt alerts with text input
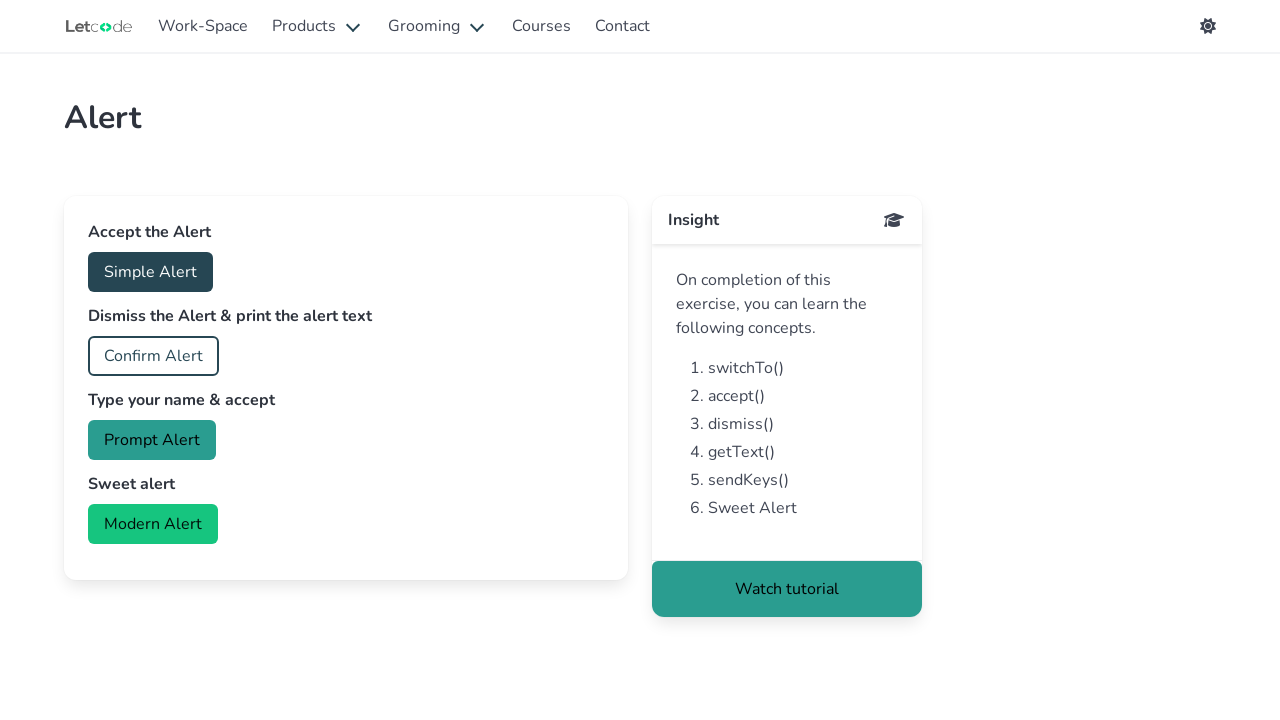

Clicked prompt button and accepted prompt alert with text 'Hii' at (152, 440) on #prompt
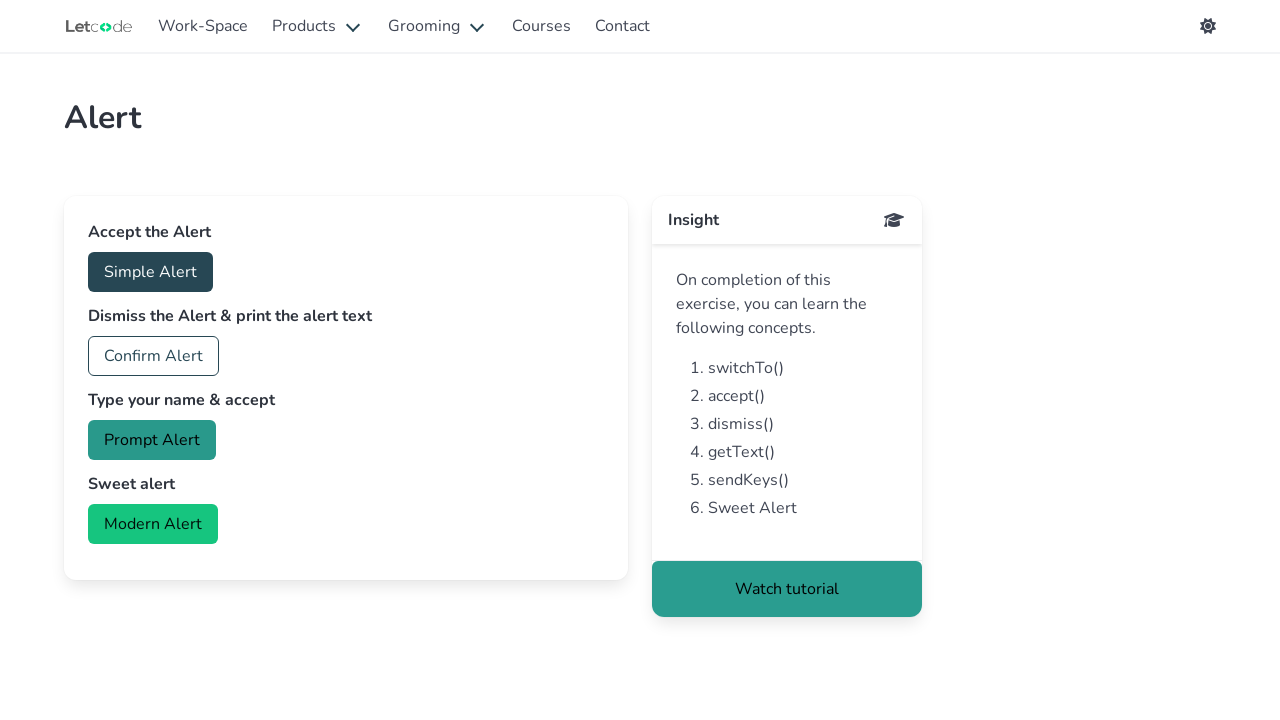

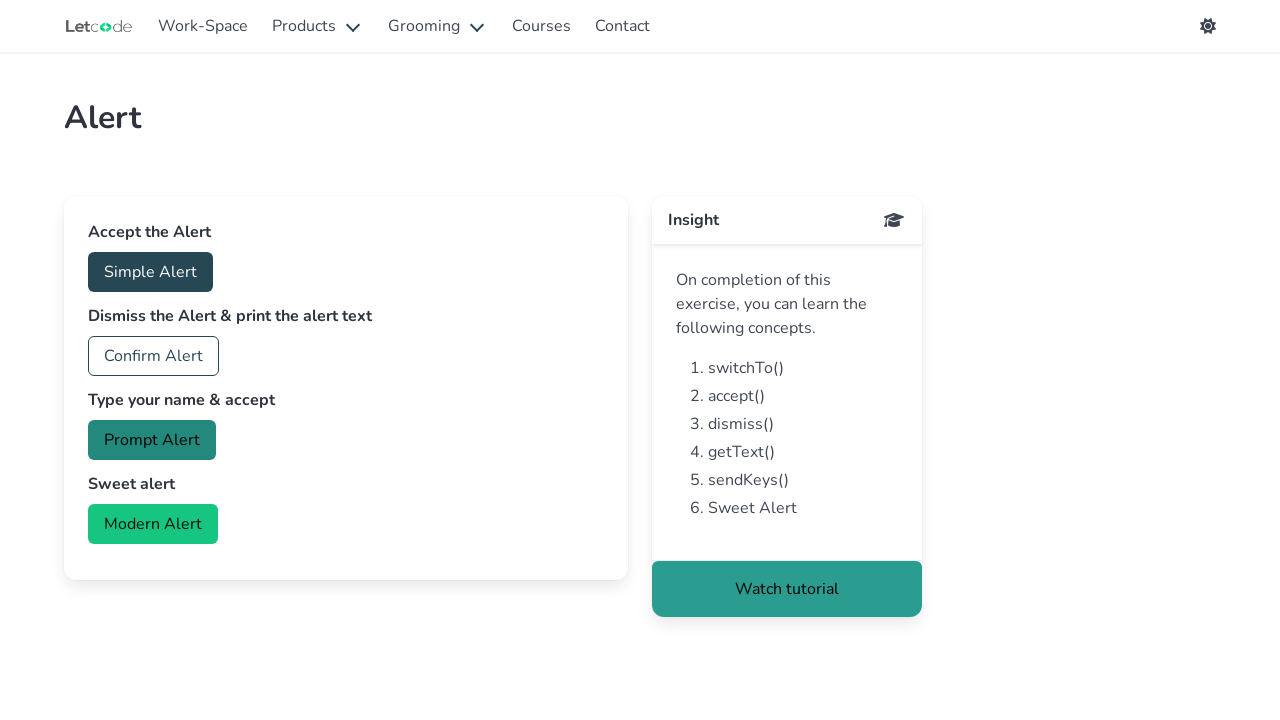